Tests form filling functionality by clicking a link, then filling out a multi-field form with name, last name, city, and country information, and submitting it.

Starting URL: http://suninjuly.github.io/find_link_text

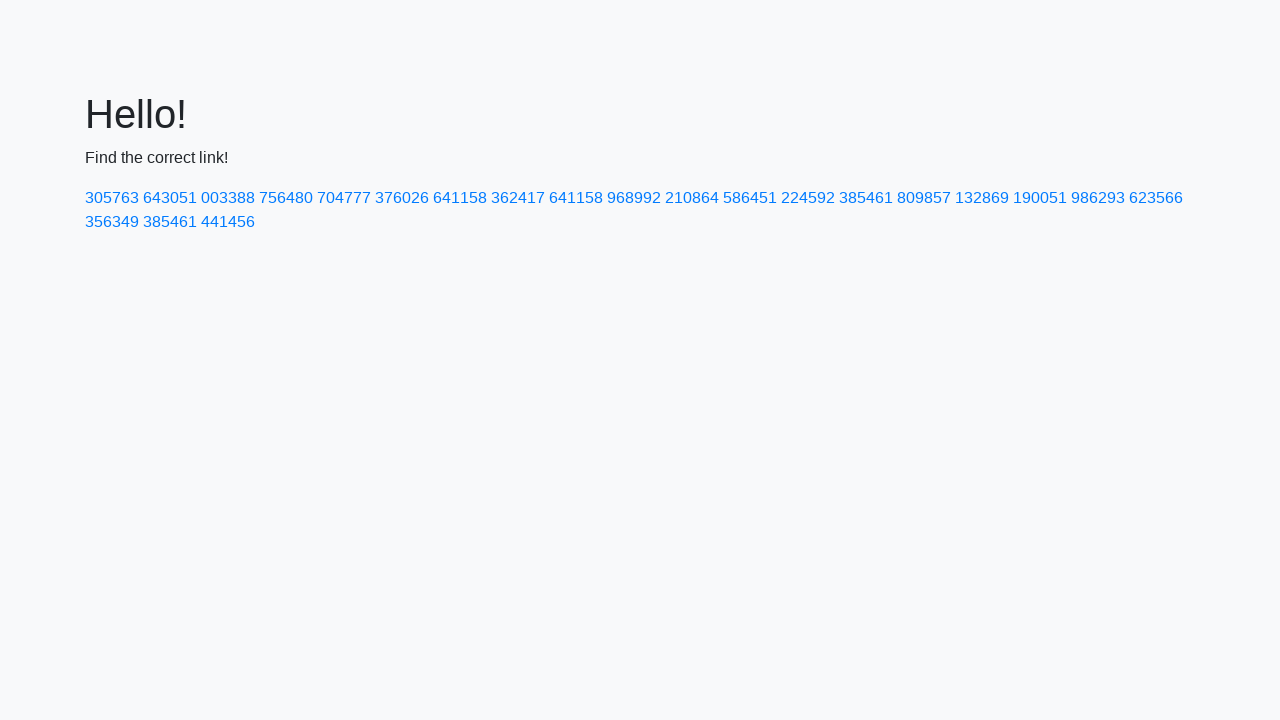

Clicked link with text '224592' at (808, 198) on a:text('224592')
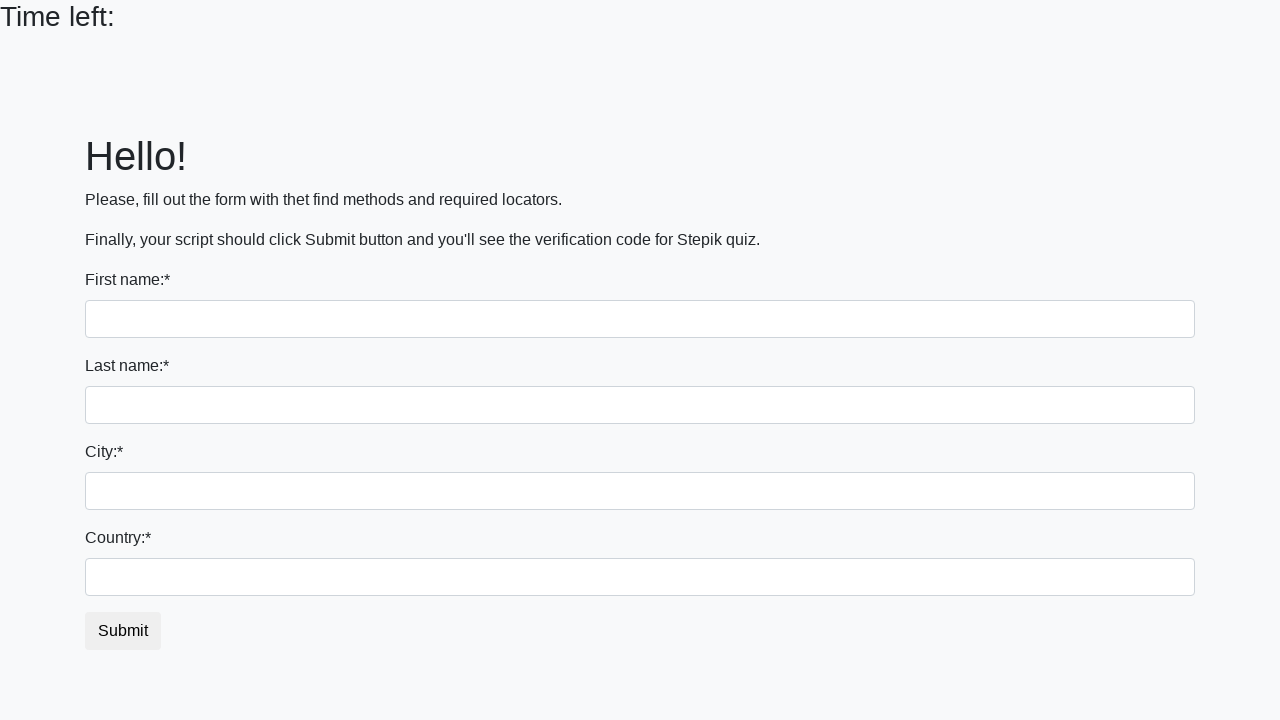

Filled name field with 'Ivan' on input
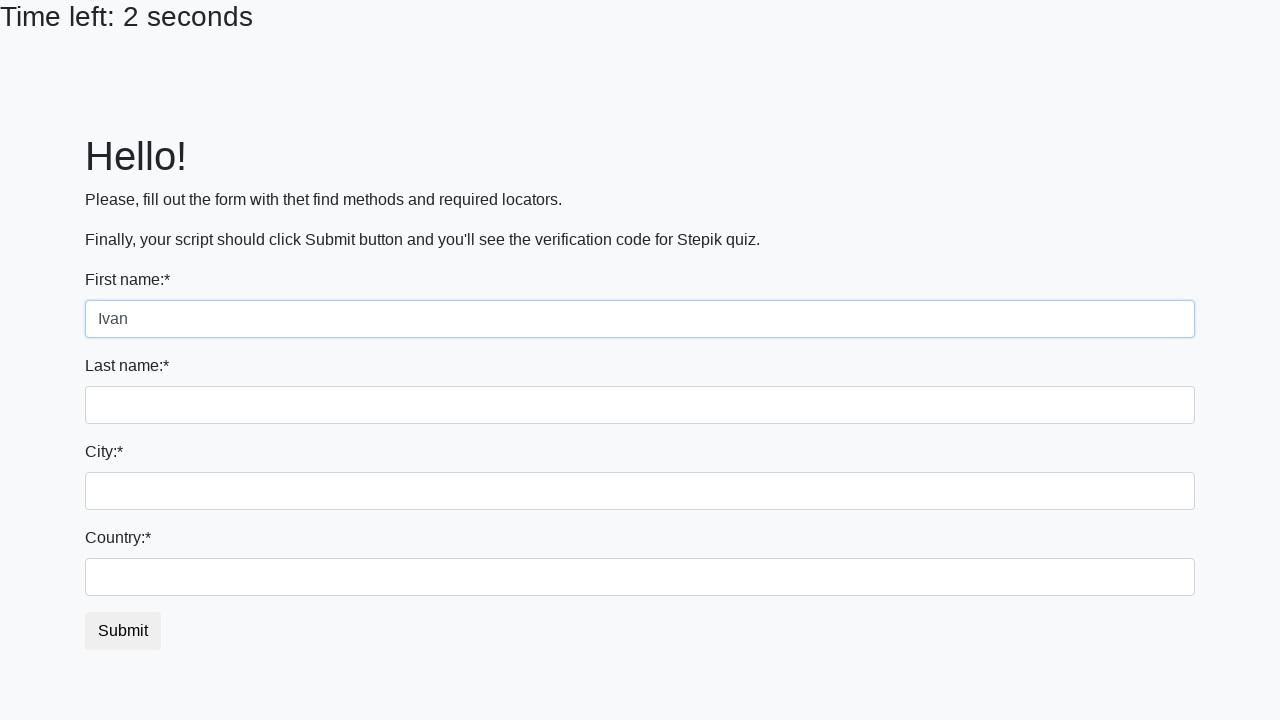

Filled last name field with 'Petrov' on input[name='last_name']
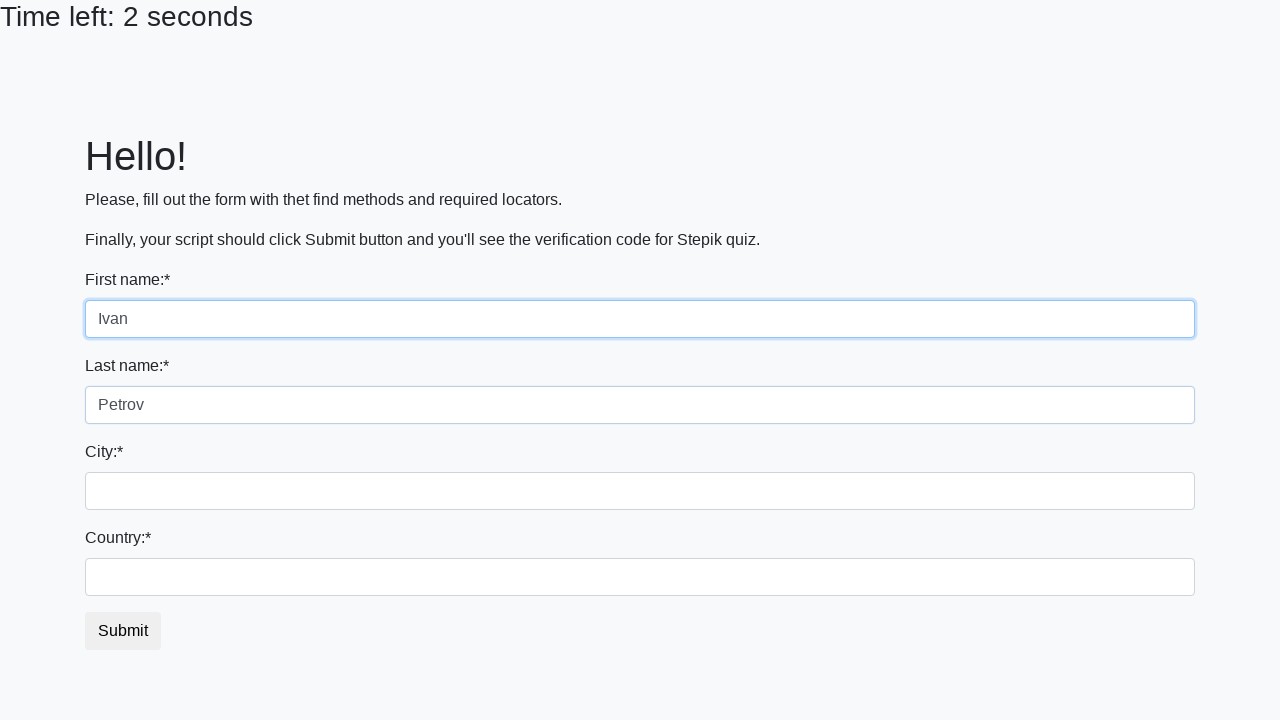

Filled city field with 'Smolensk' on .form-control.city
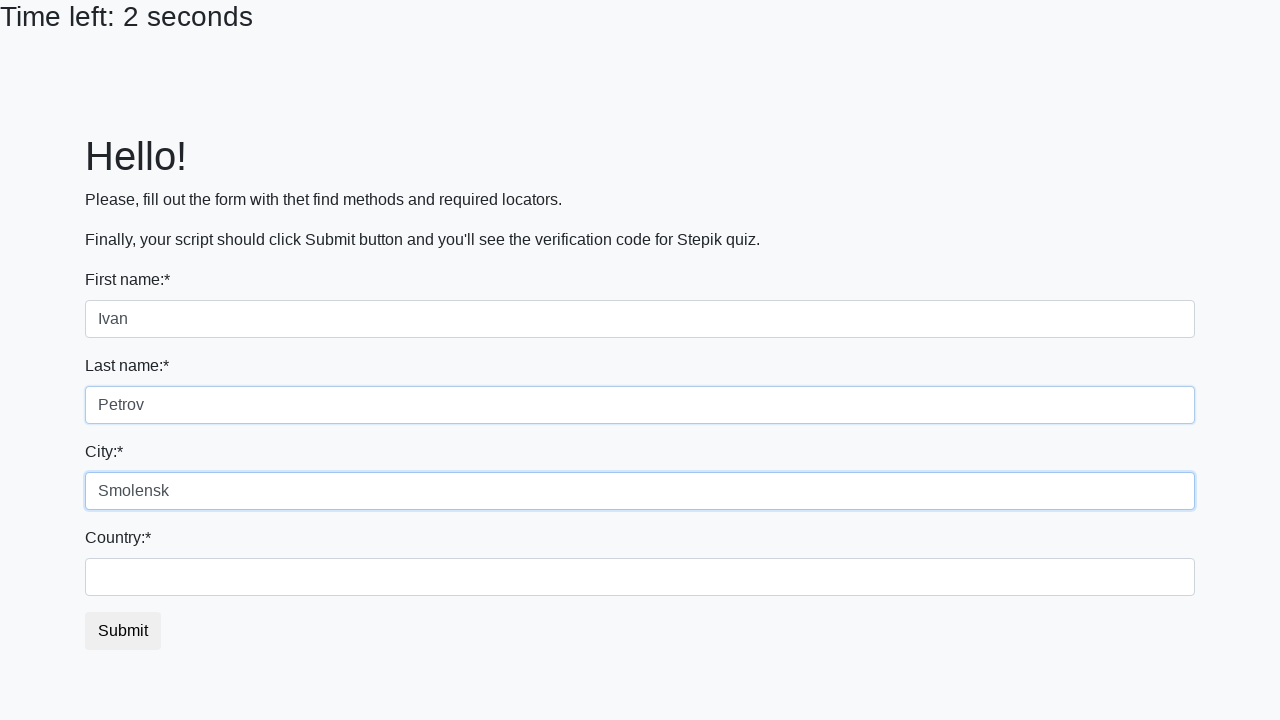

Filled country field with 'Russia' on #country
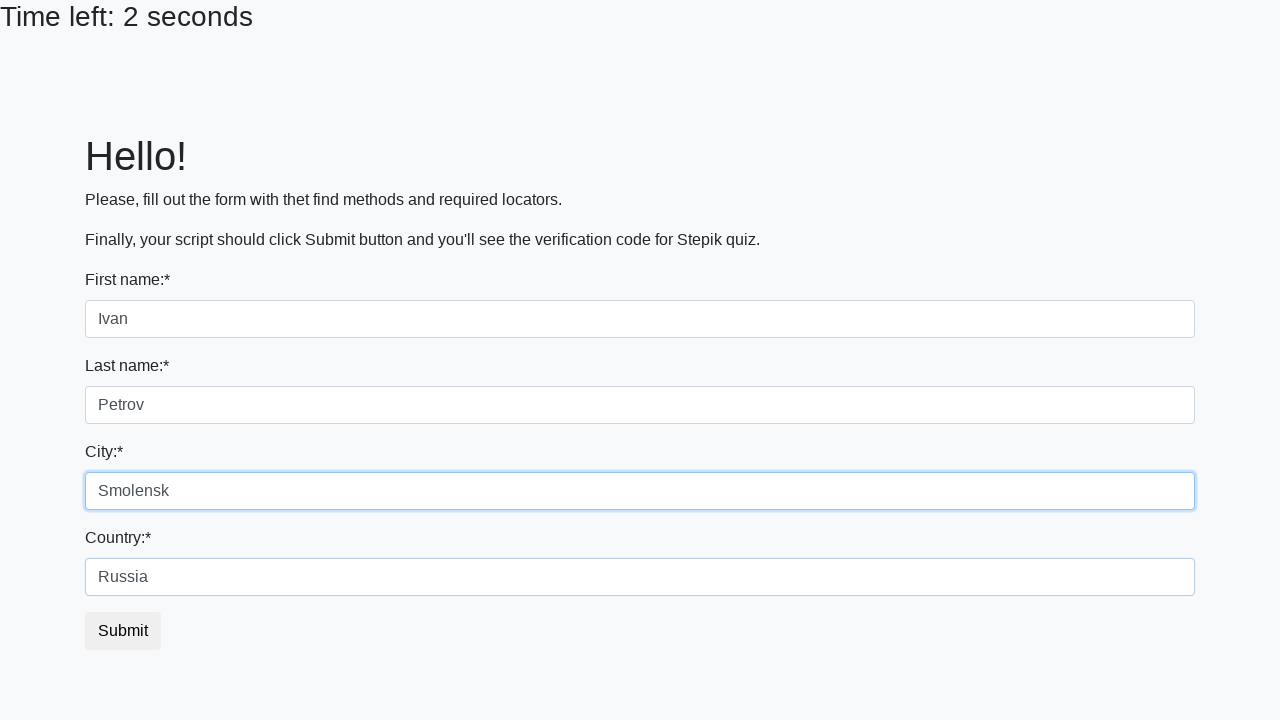

Clicked submit button to submit form at (123, 631) on button.btn
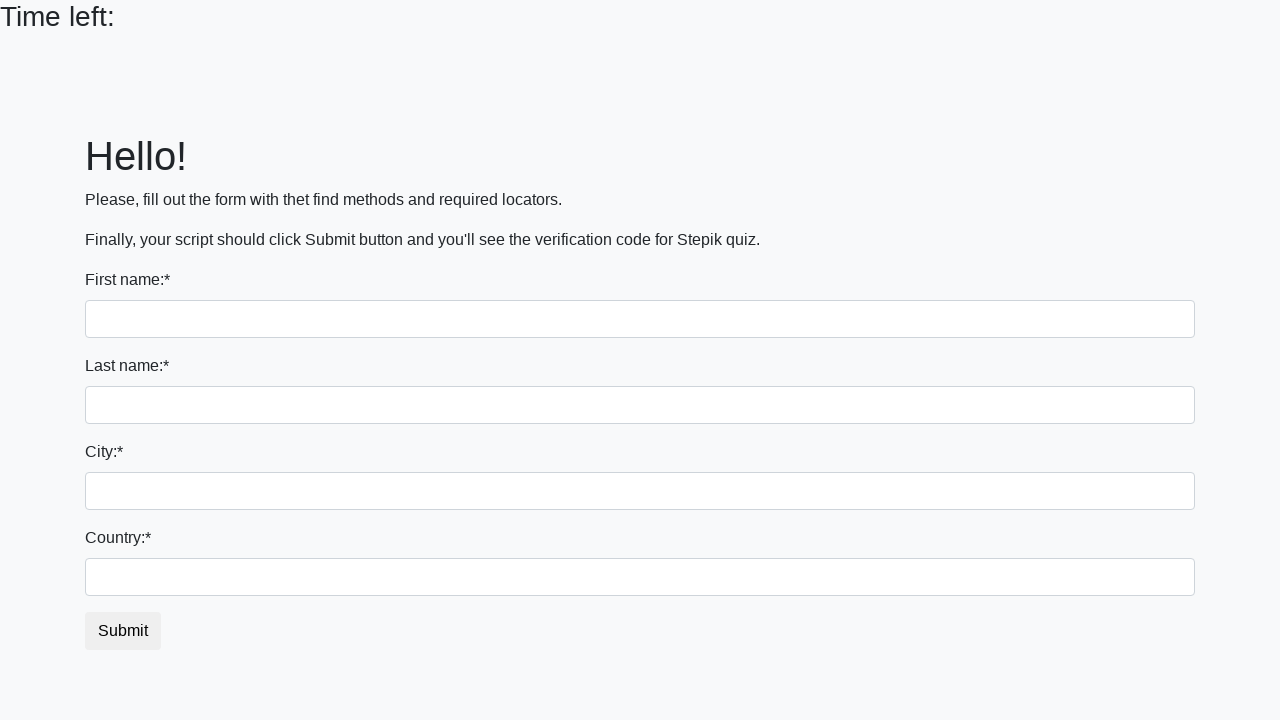

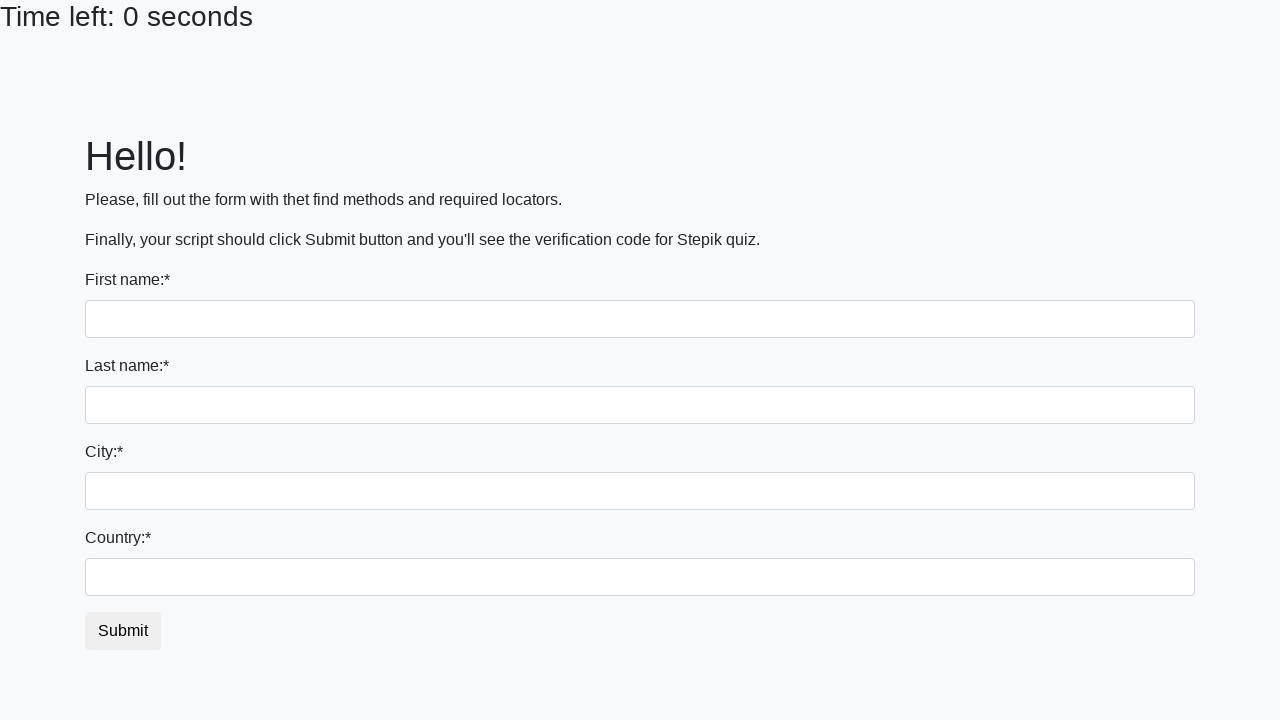